Tests double-click functionality by double-clicking a button and verifying the resulting message

Starting URL: https://automationfc.github.io/basic-form/index.html

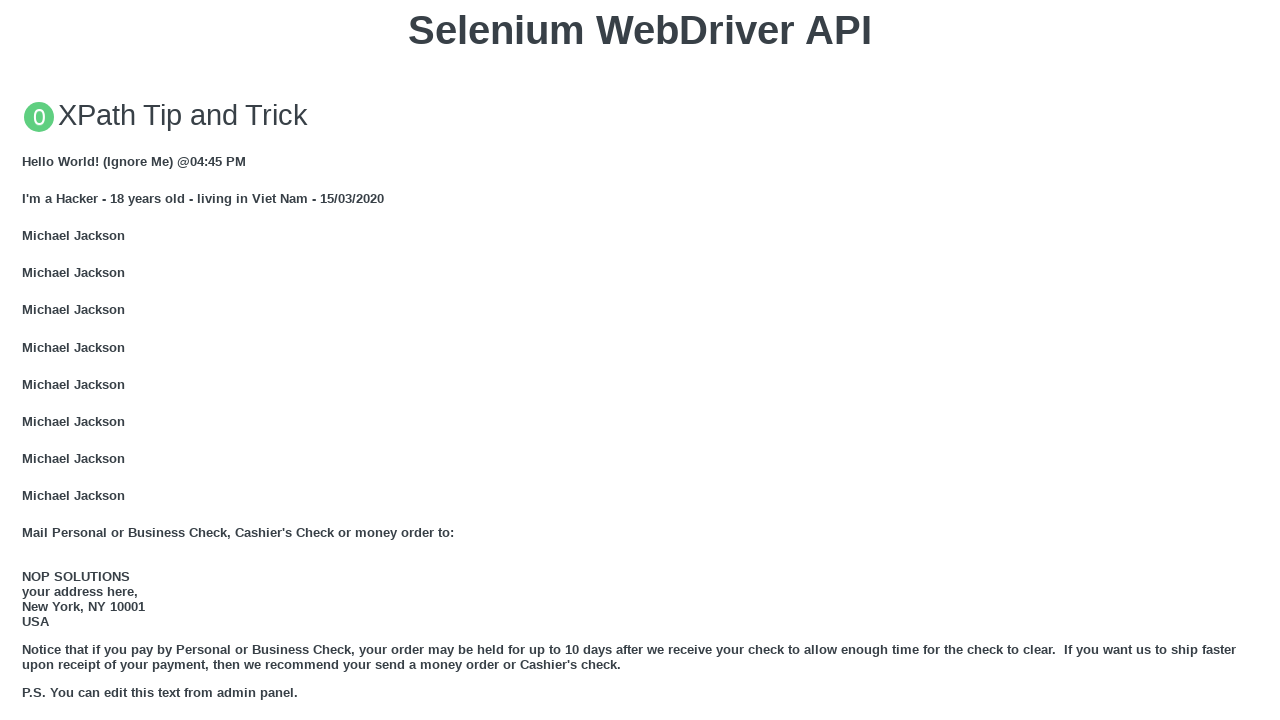

Scrolled double-click button into view
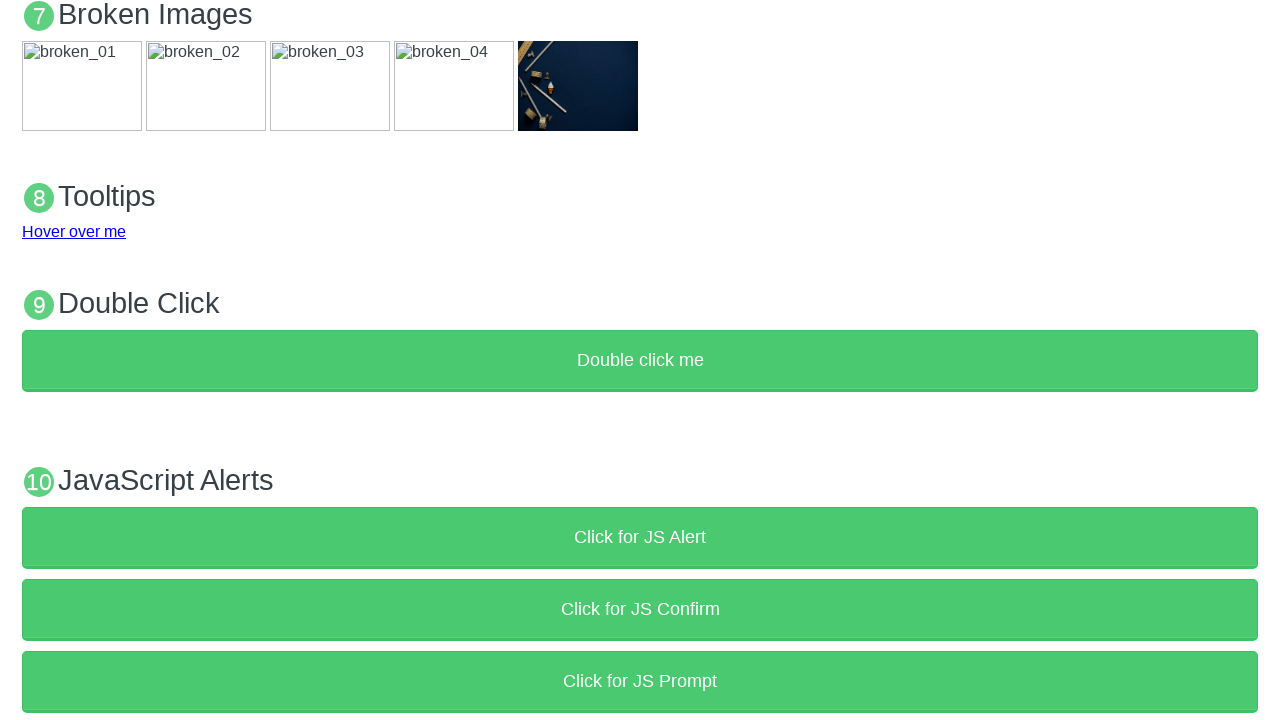

Double-clicked the button at (640, 361) on xpath=//button[text()='Double click me']
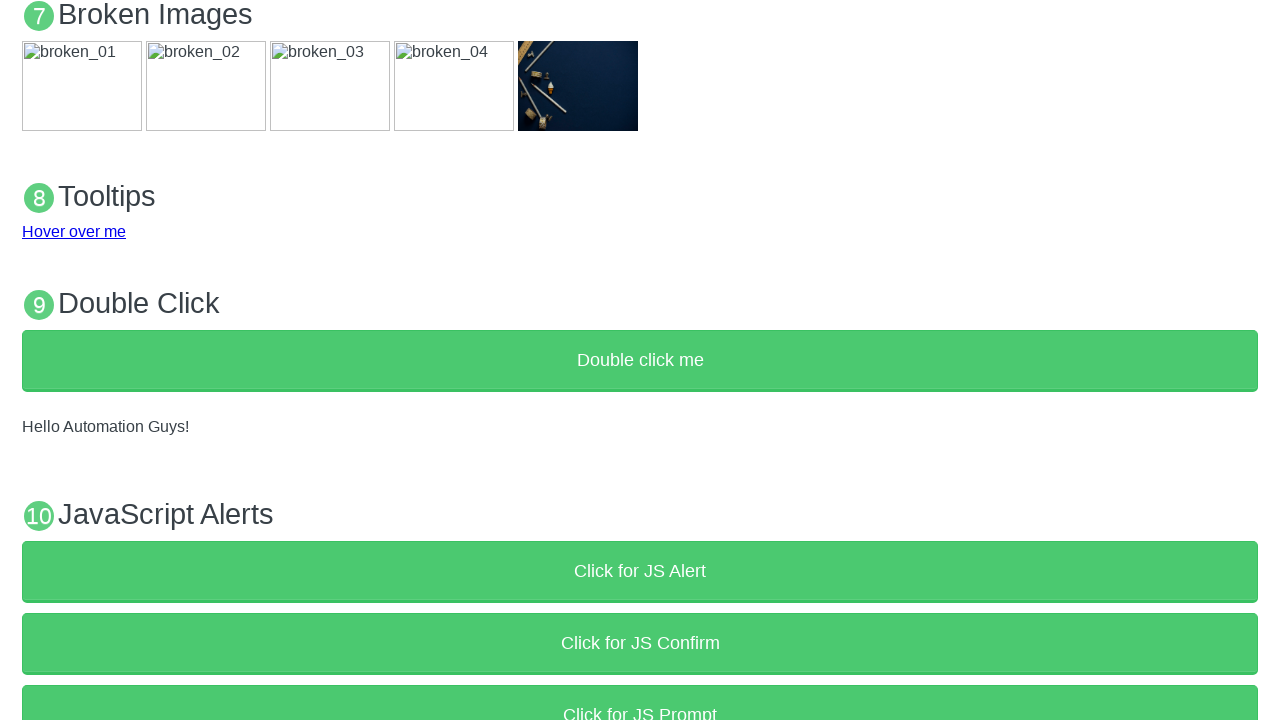

Verified the success message 'Hello Automation Guys!' appeared
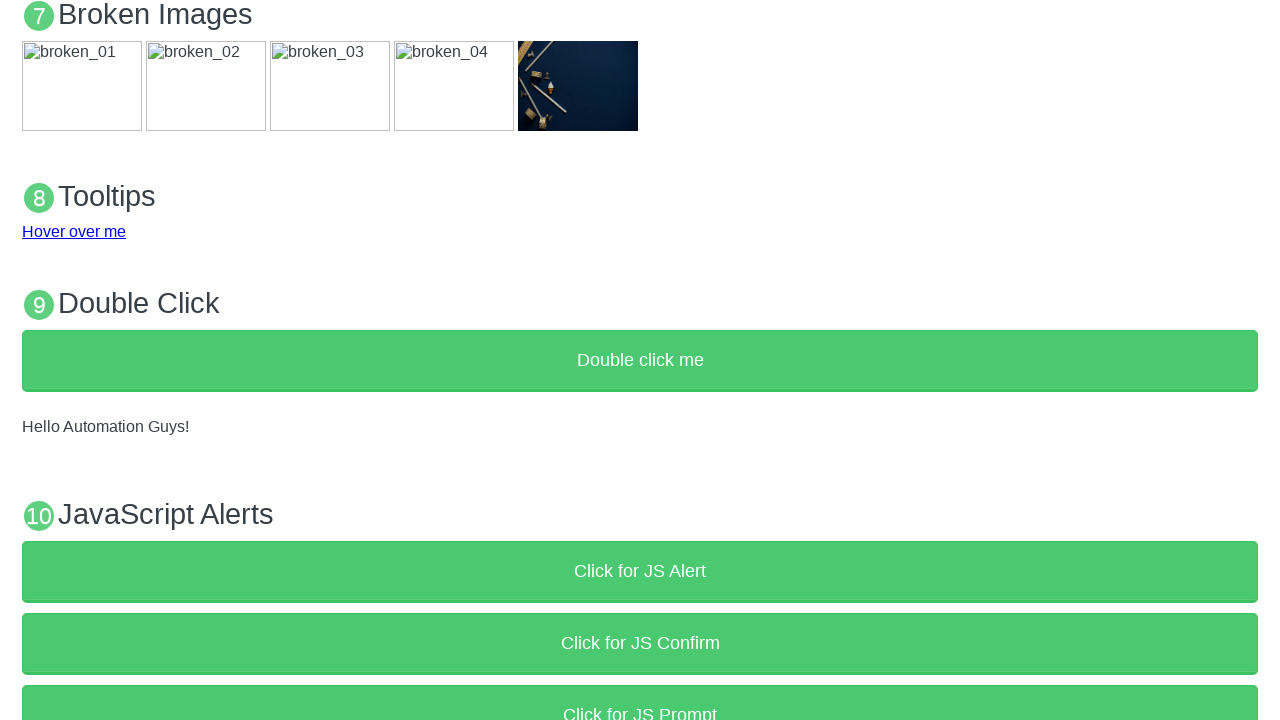

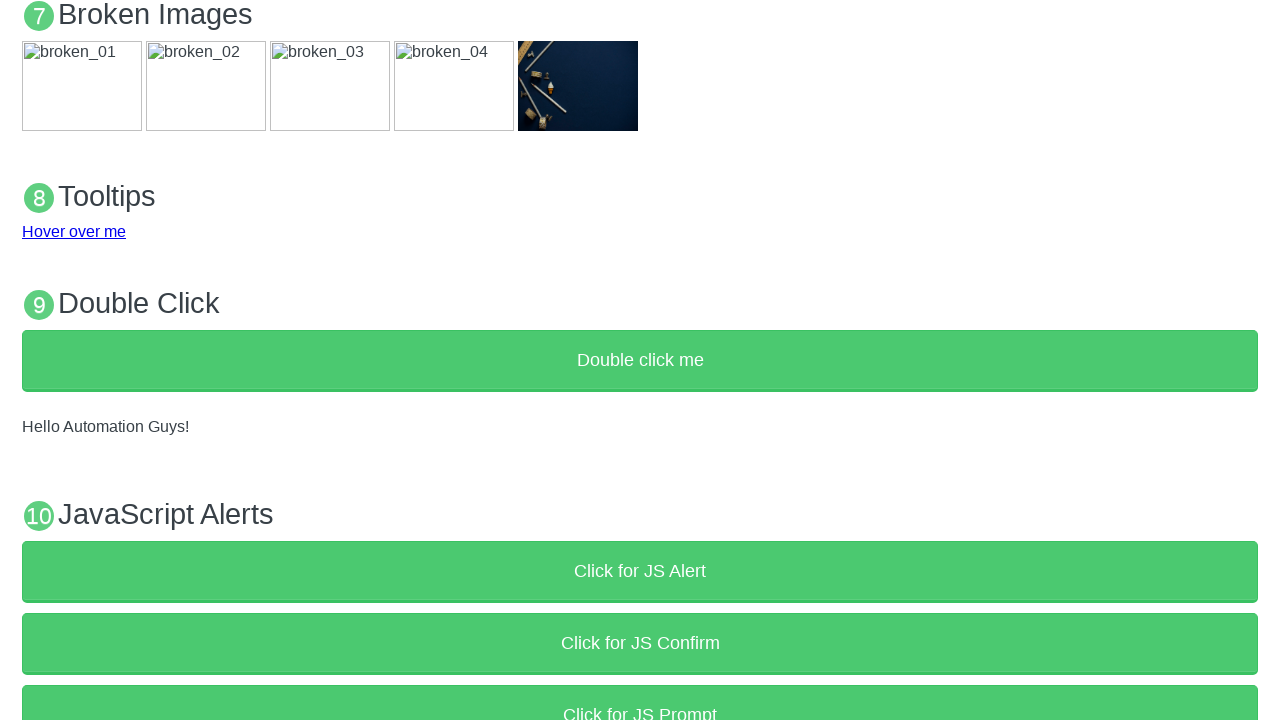